Verifies that the DemoBlaze website homepage has the correct title "STORE"

Starting URL: https://www.demoblaze.com/

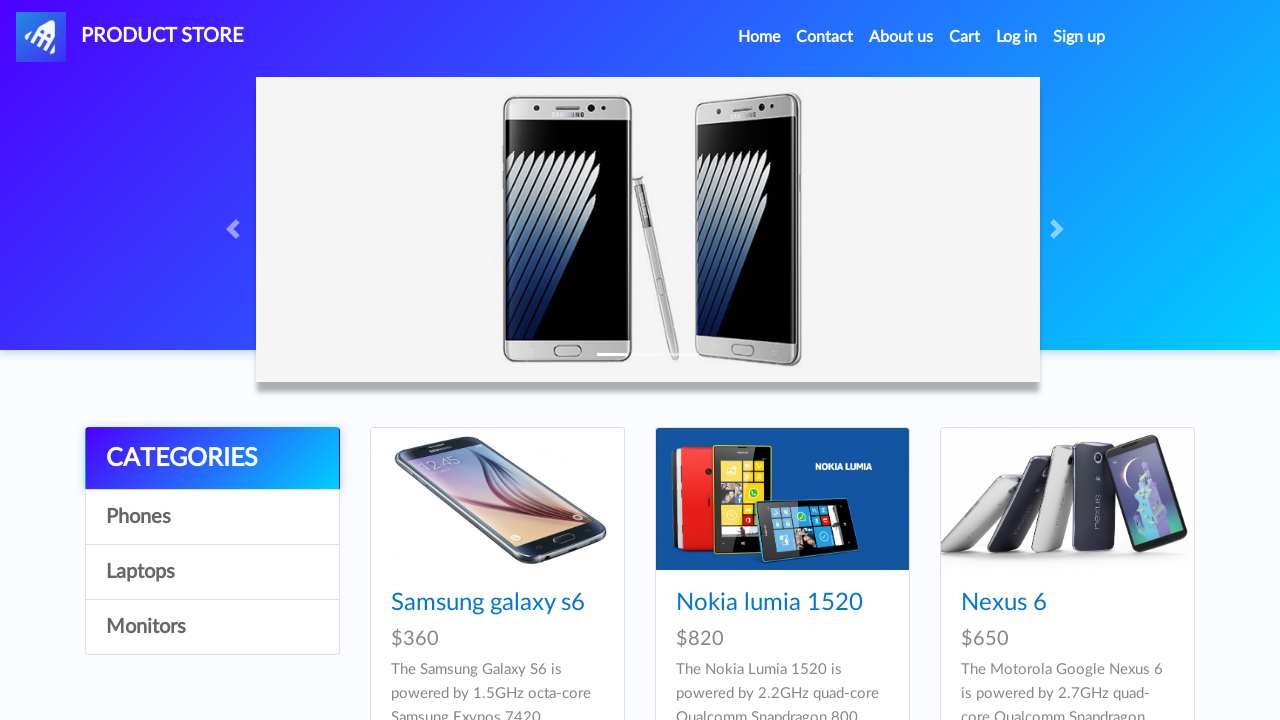

Waited for page to reach domcontentloaded state
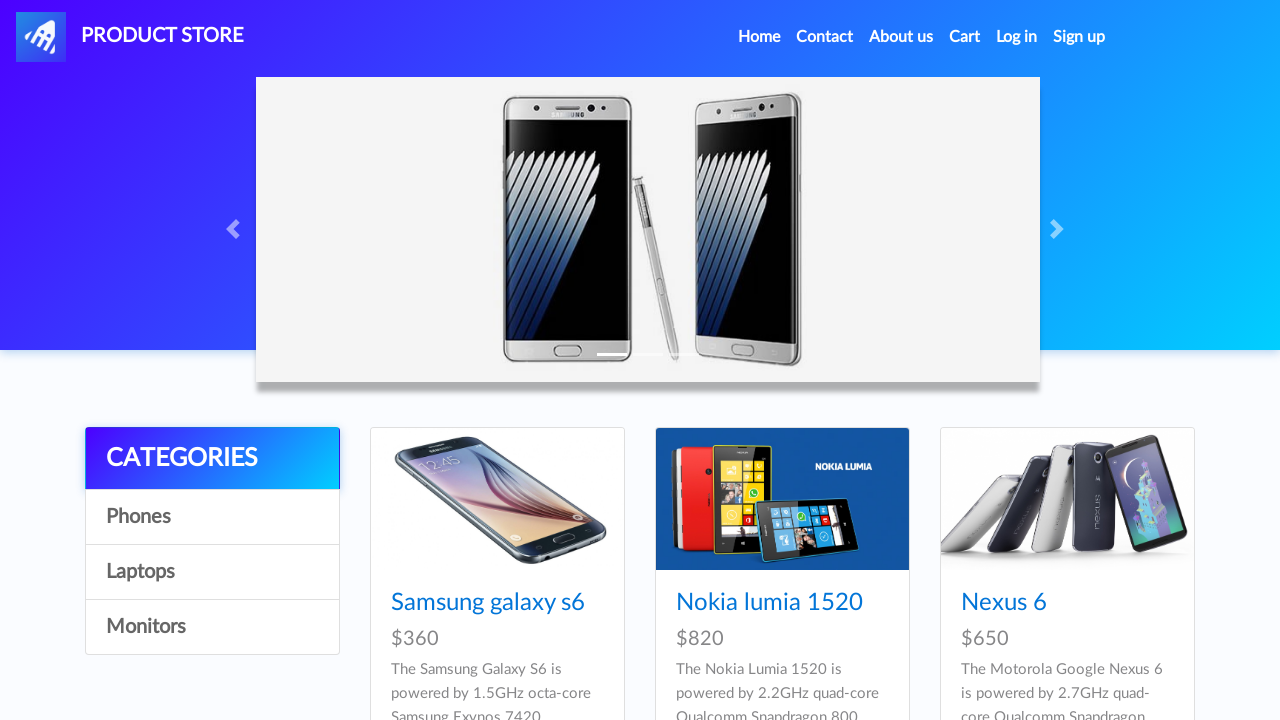

Verified that homepage title is 'STORE'
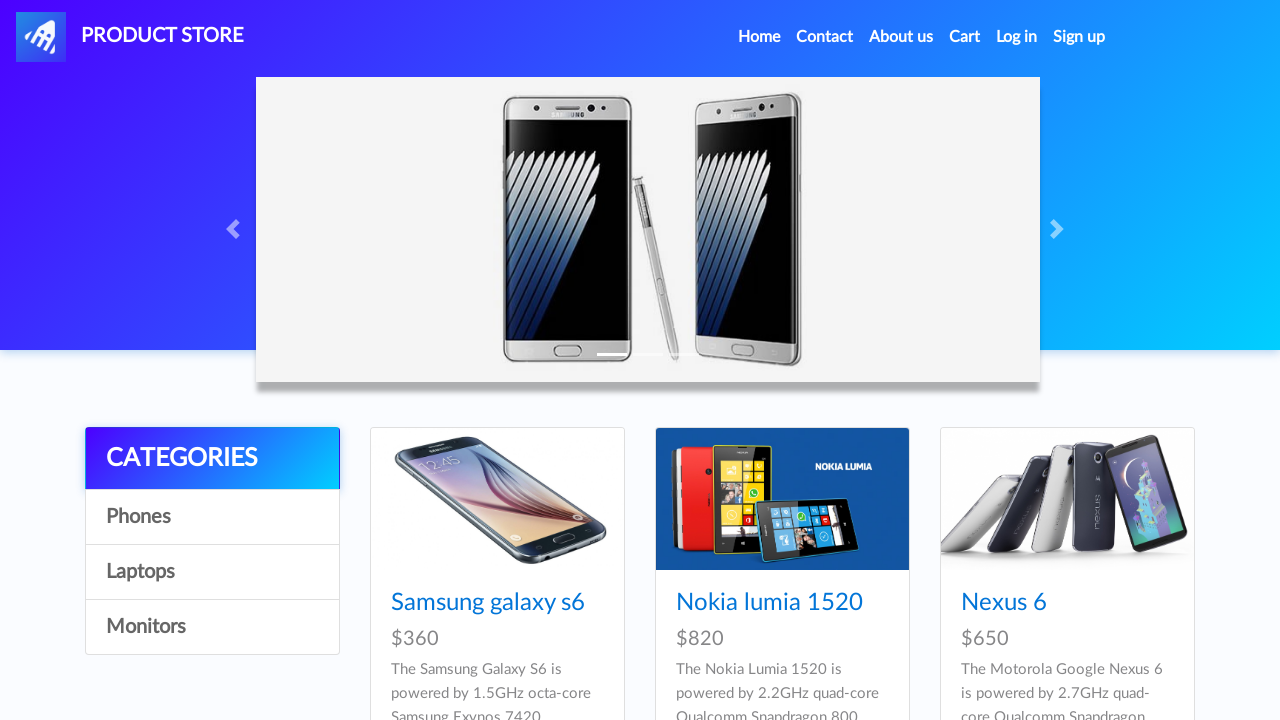

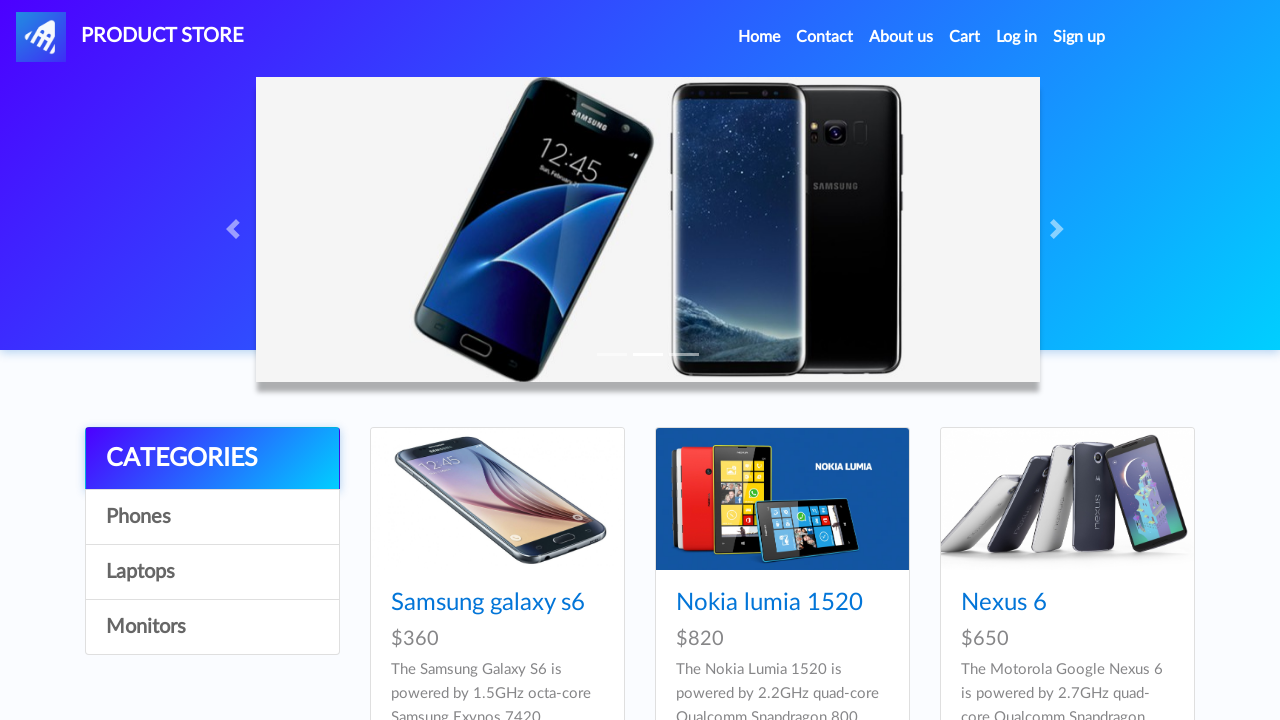